Tests a web form by entering text into a text box and clicking the submit button, then verifying the success message is displayed

Starting URL: https://www.selenium.dev/selenium/web/web-form.html

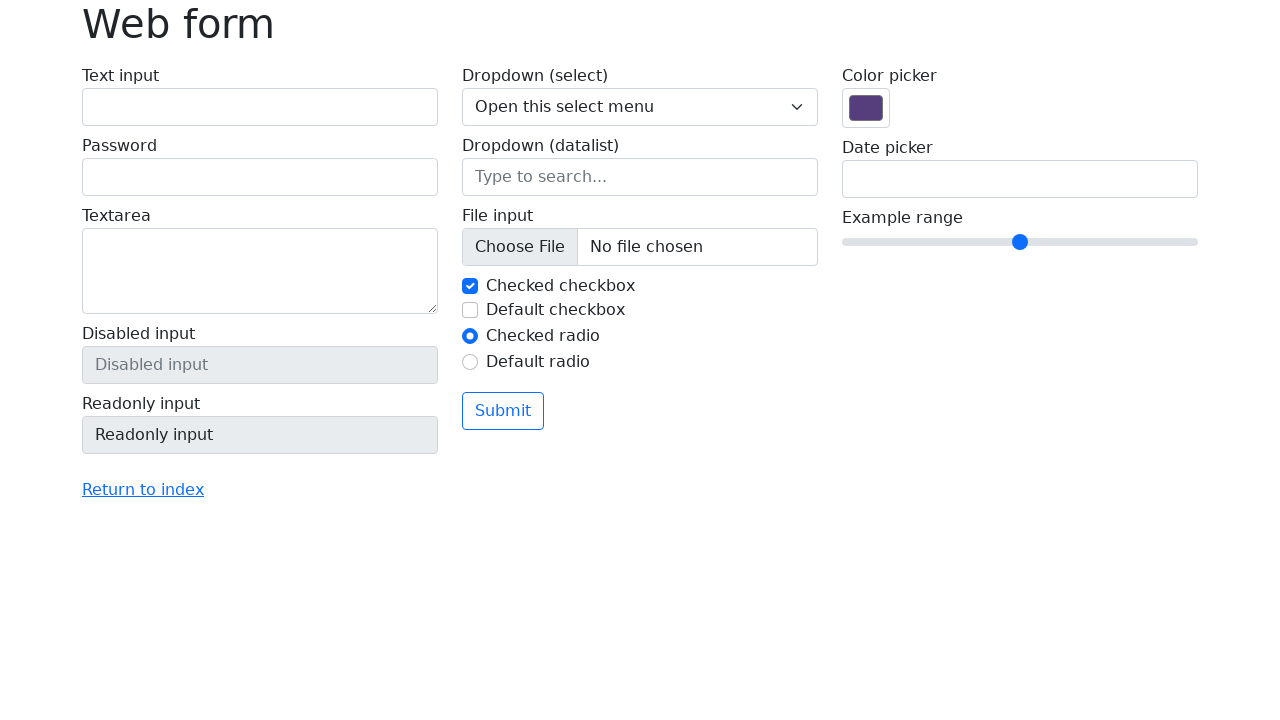

Verified page title is 'Web form'
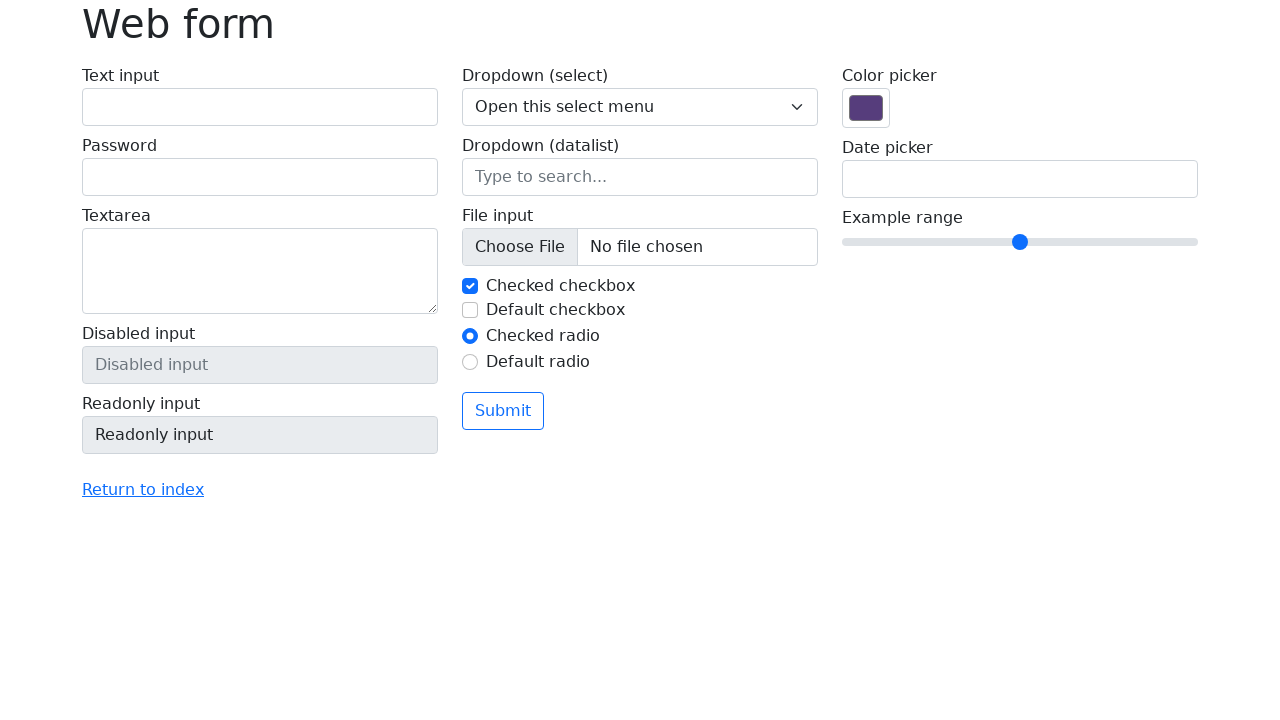

Filled text box with 'Selenium' on input[name='my-text']
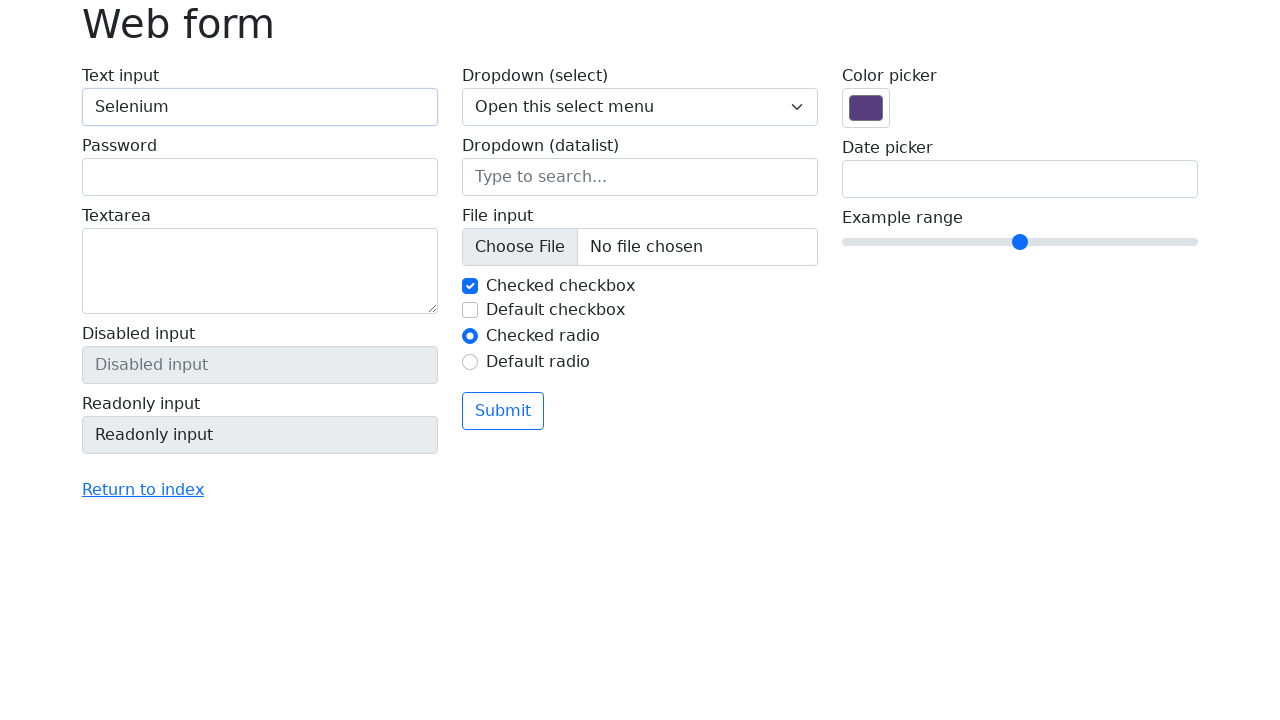

Clicked submit button at (503, 411) on button
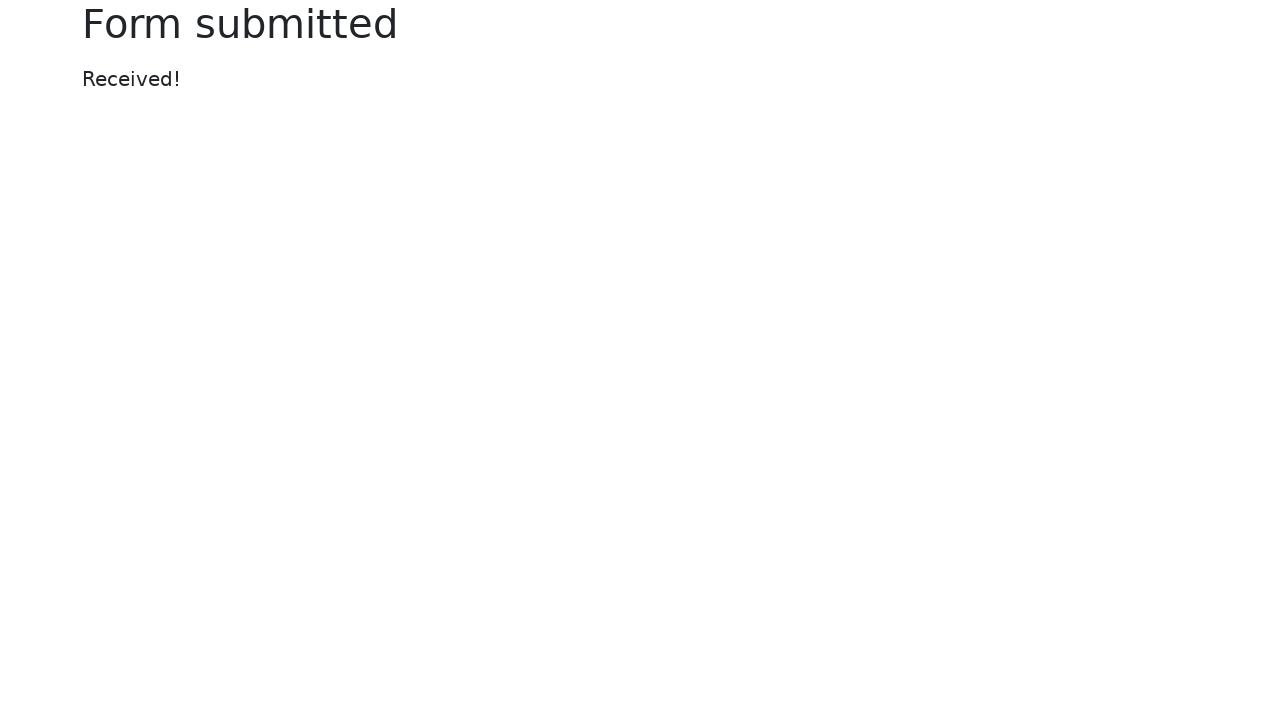

Success message element loaded
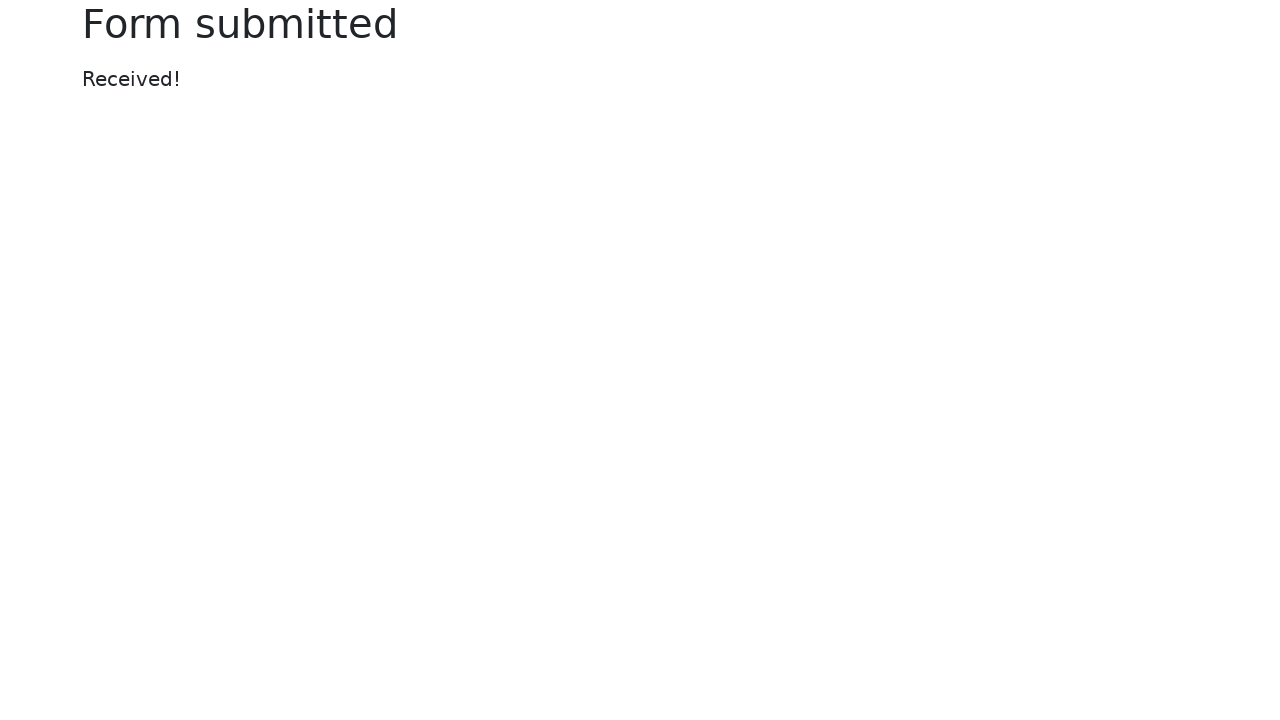

Verified success message displays 'Received!'
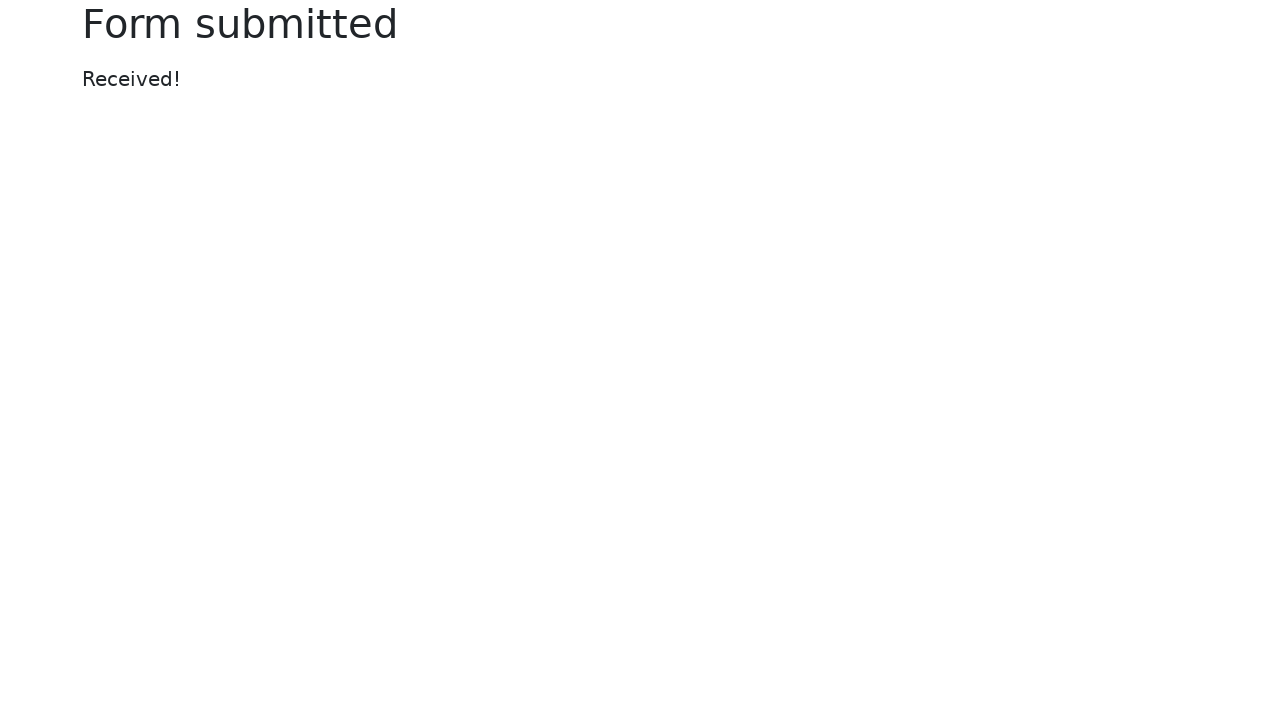

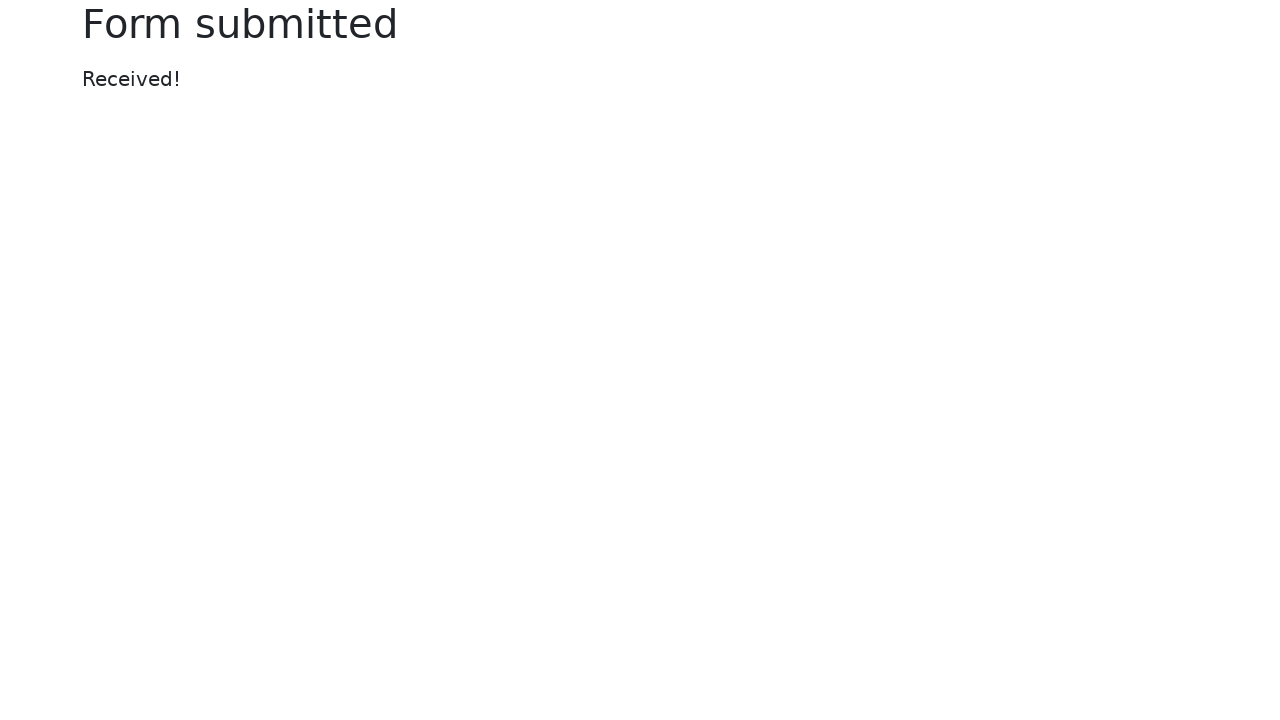